Navigates to the Notifications page and verifies the page loaded correctly

Starting URL: https://bonigarcia.dev/selenium-webdriver-java/

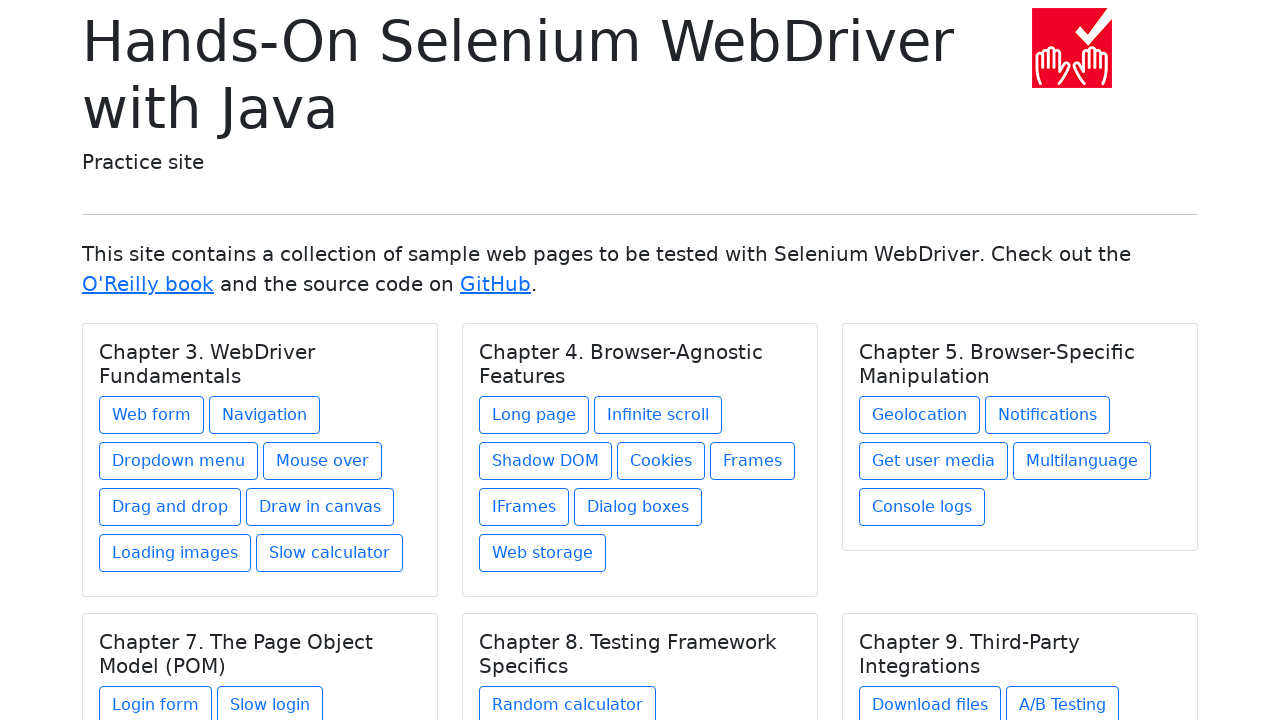

Clicked on Chapter 5 Notifications link at (1048, 415) on xpath=//h5[text() = 'Chapter 5. Browser-Specific Manipulation']/../a[@href = 'no
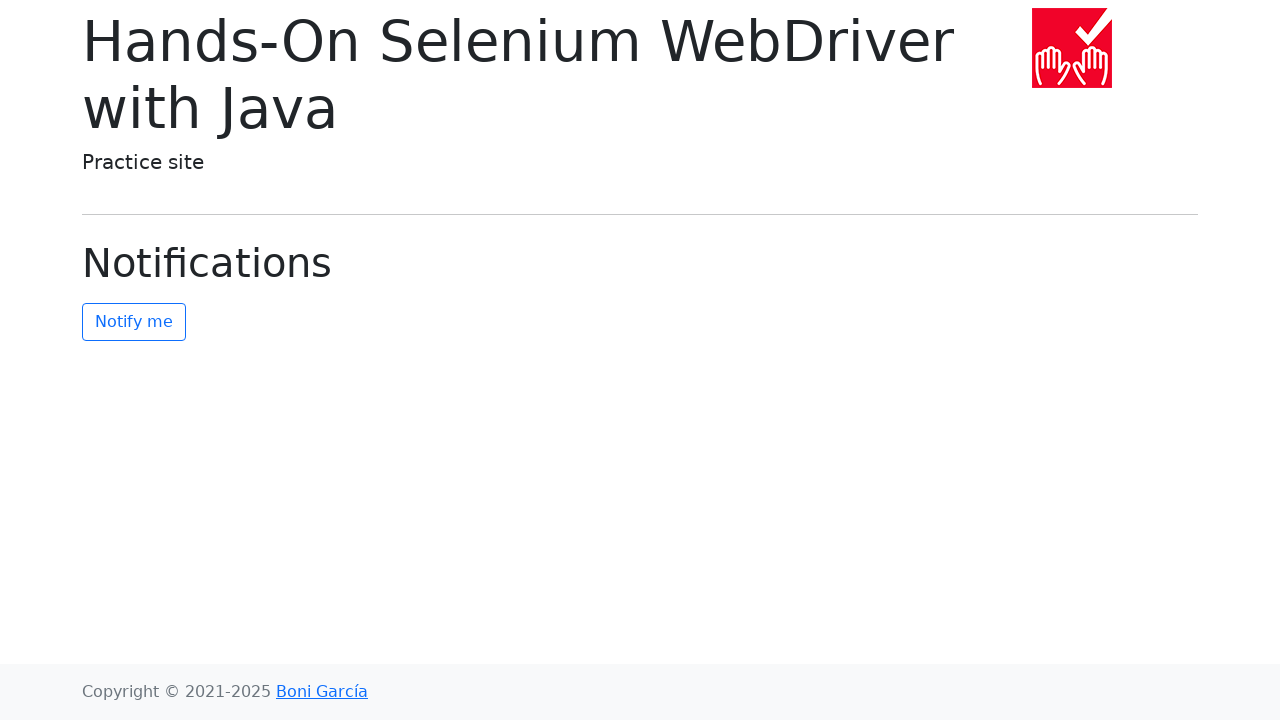

Notifications page loaded successfully - display-6 element verified
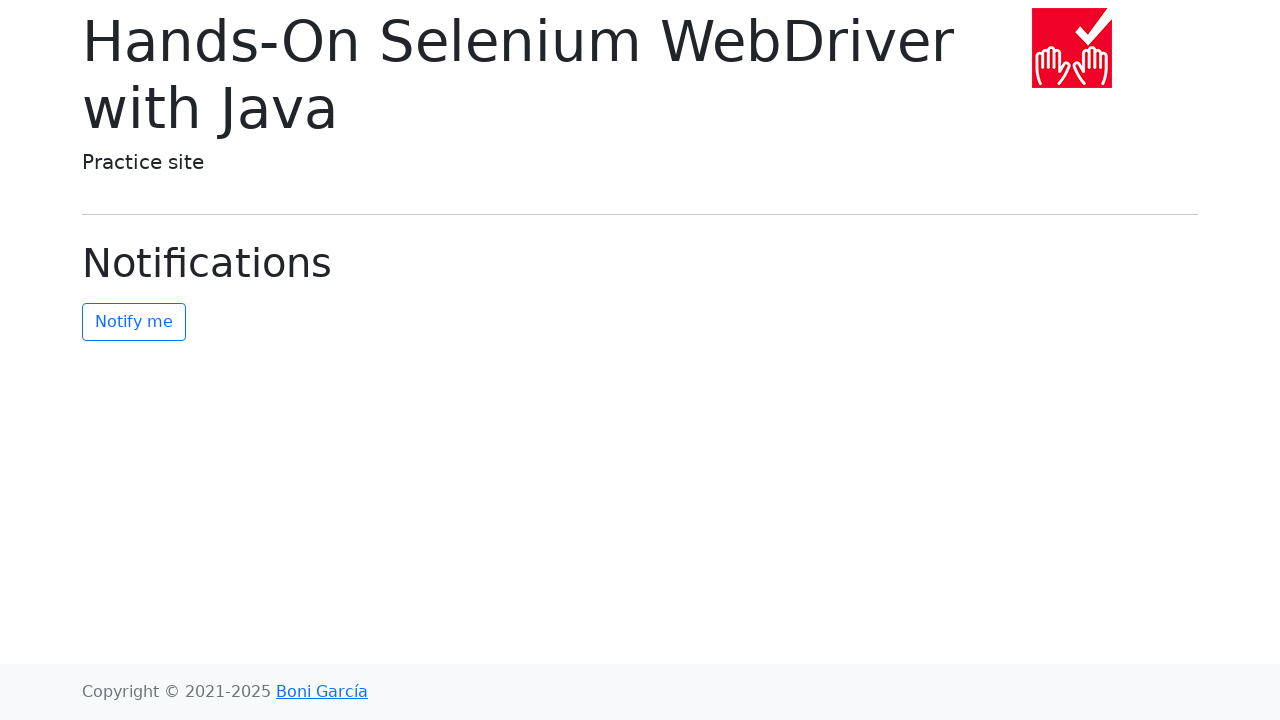

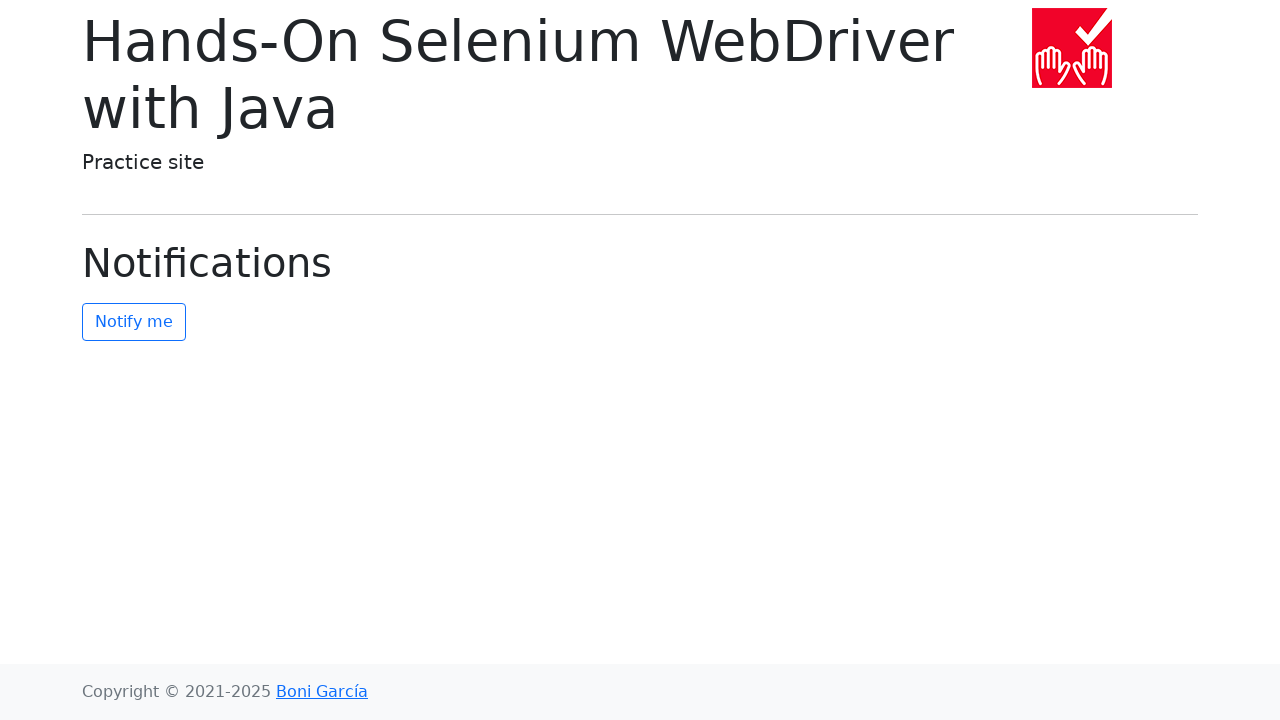